Tests browser navigation by visiting multiple pages on Ultimate QA, clicking a link to the complicated page, and using browser back navigation

Starting URL: http://www.ultimateqa.com/

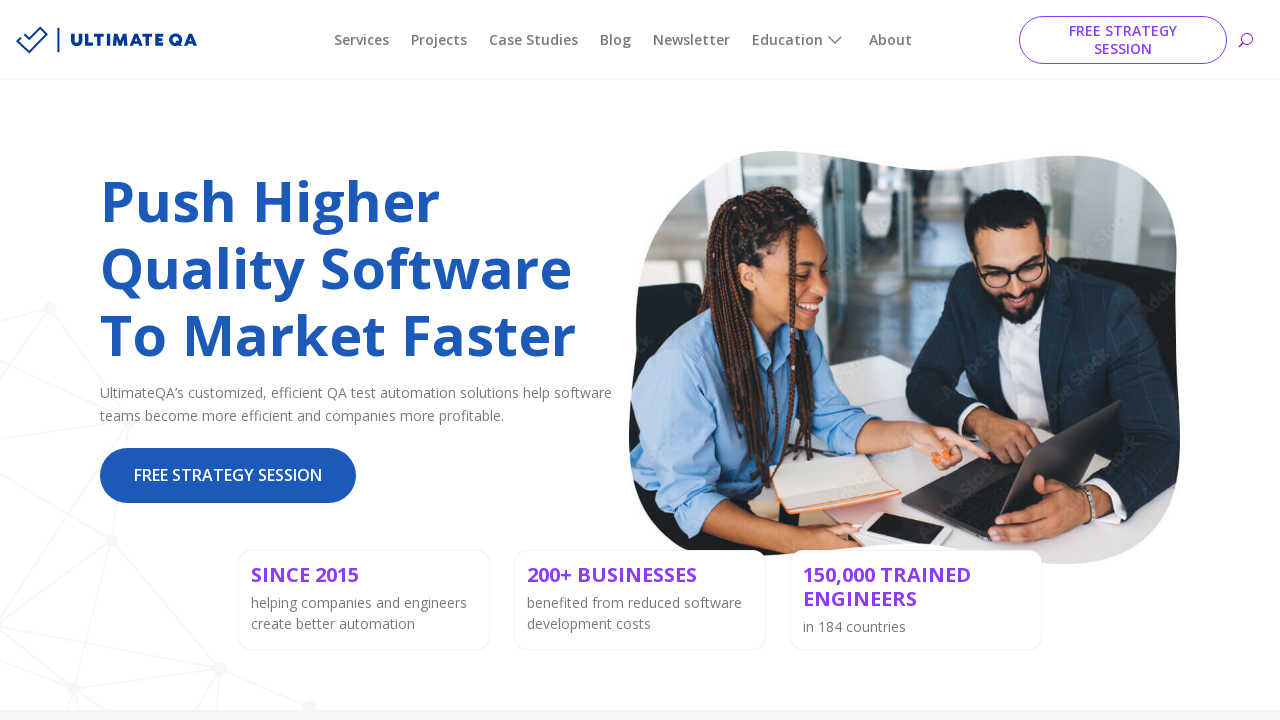

Navigated to Ultimate QA automation page
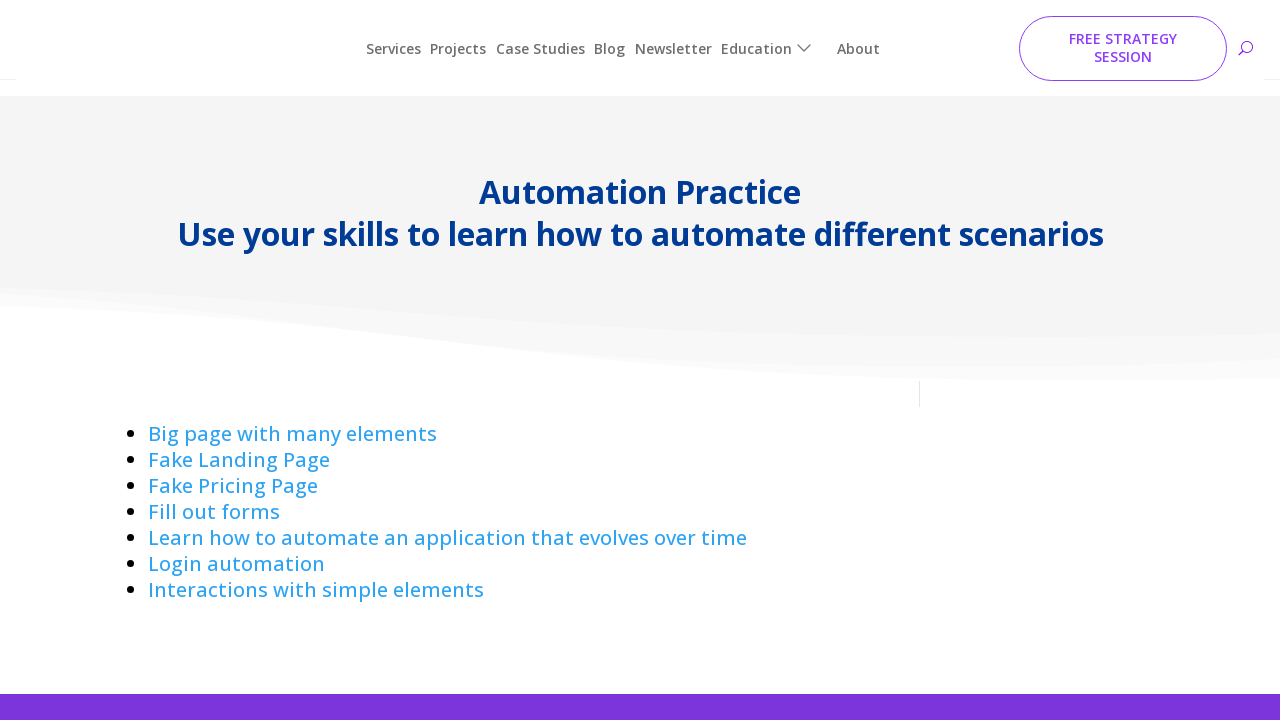

Clicked link to complicated page at (292, 418) on xpath=//a[contains(@href, 'complicated-page')]
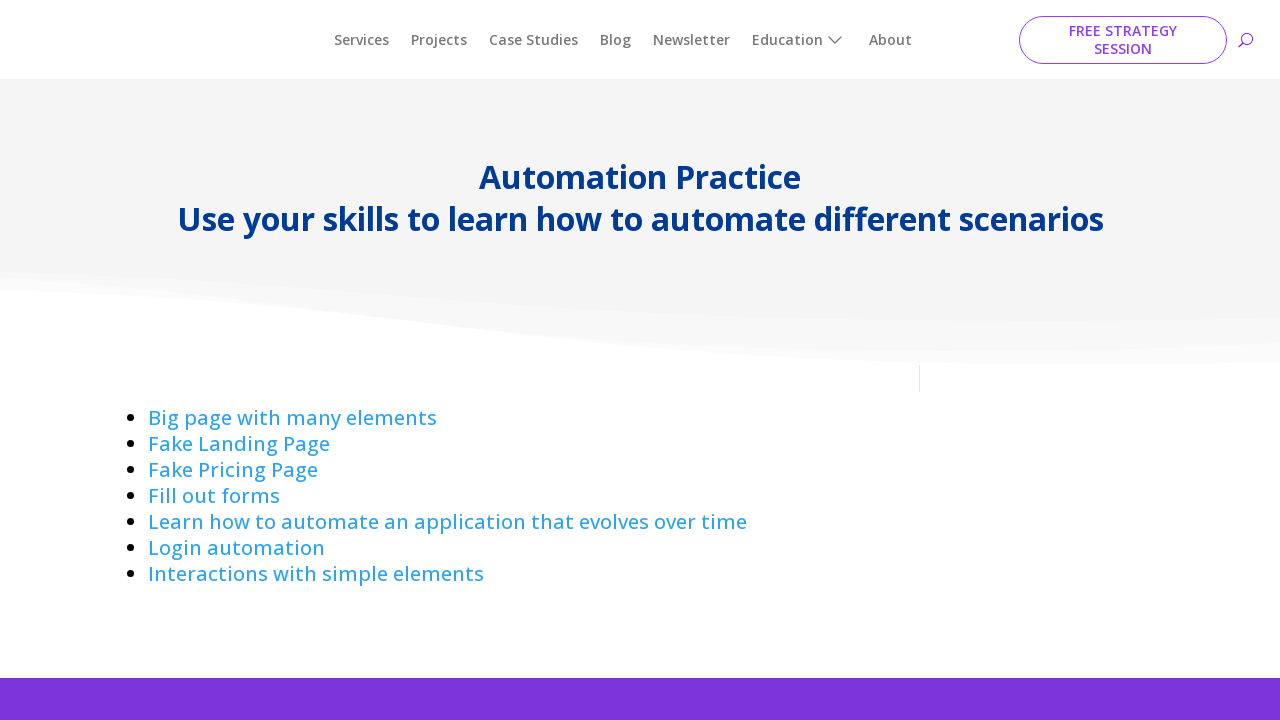

Complicated page loaded
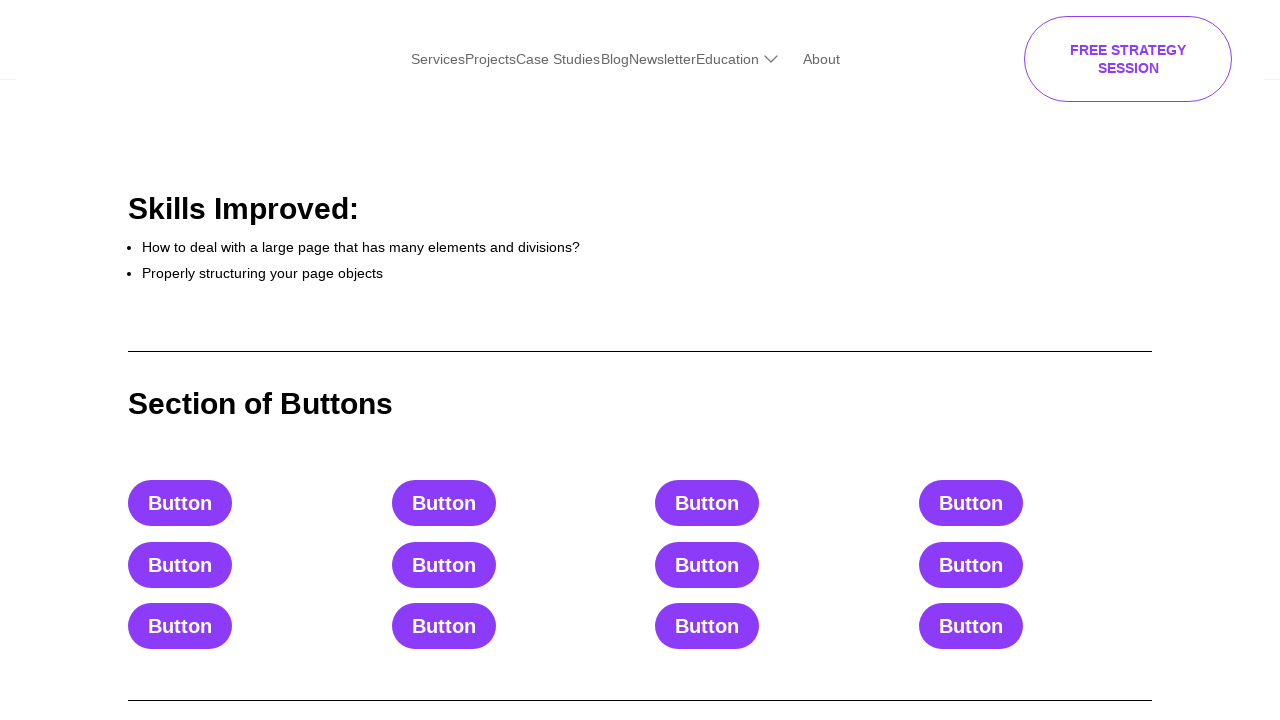

Navigated back using browser back button
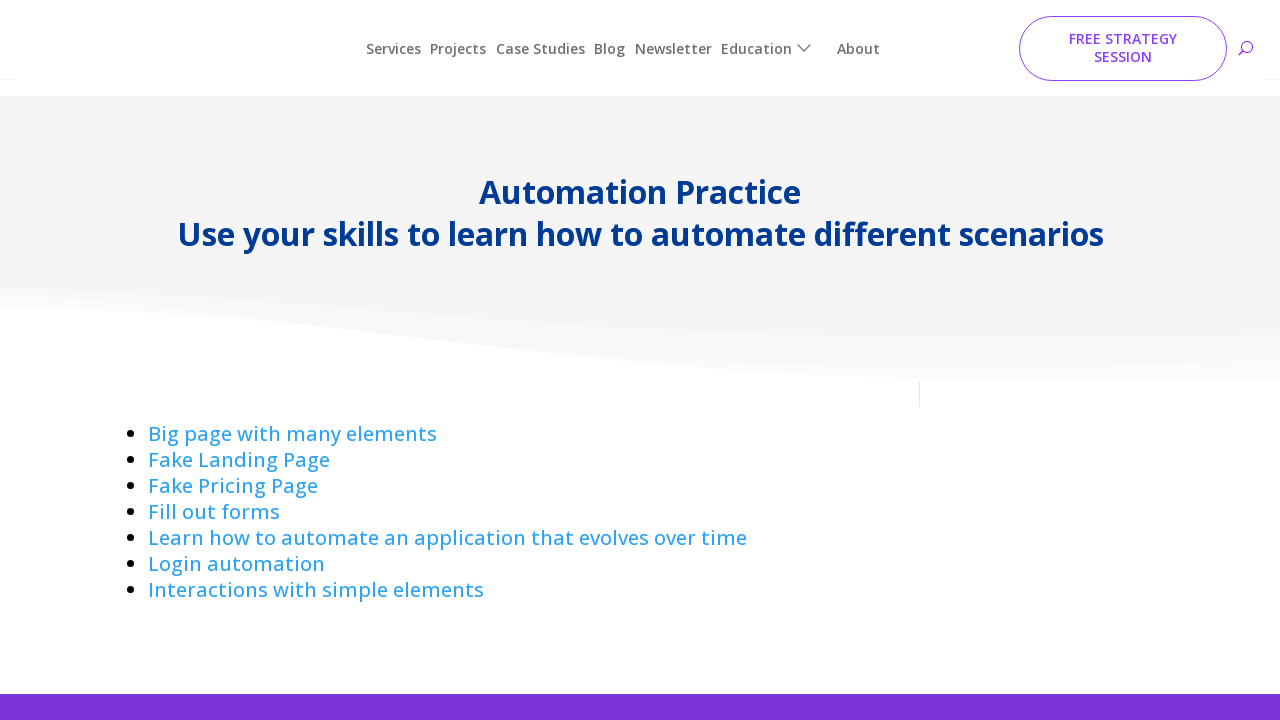

Automation page reloaded after back navigation
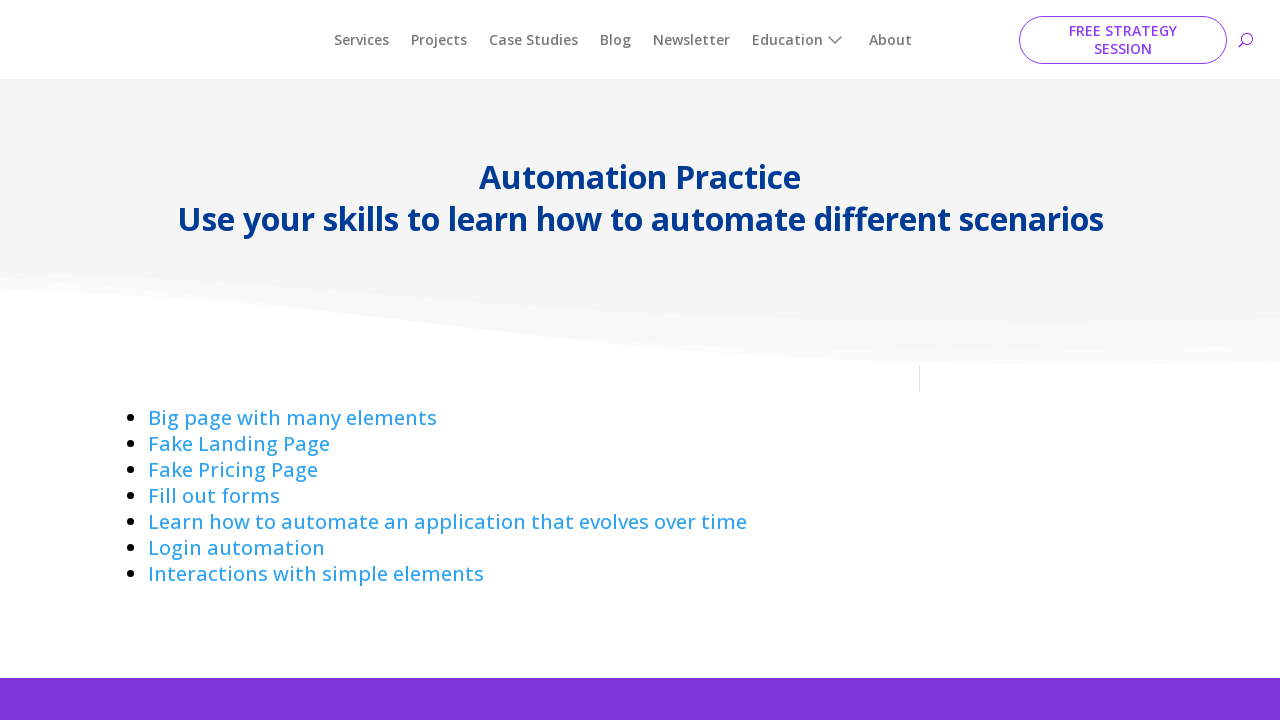

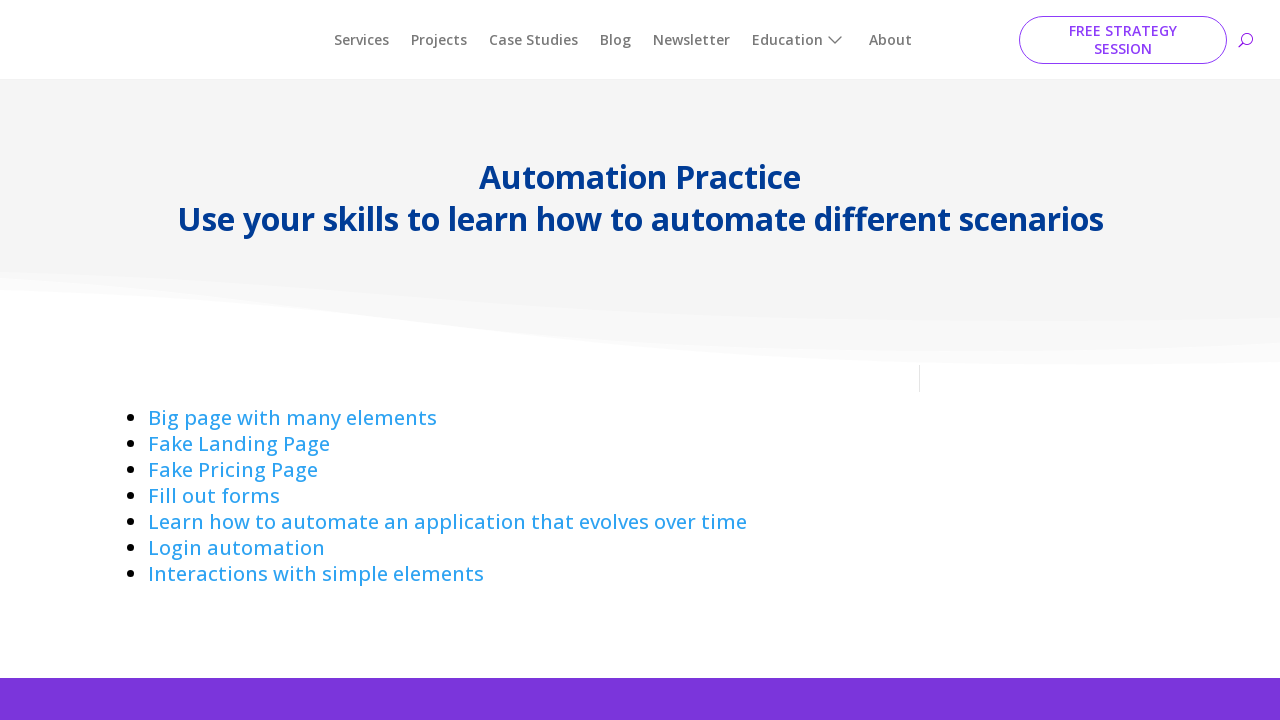